Tests dropdown select functionality by selecting options using different methods (visible text, index, and value) and verifying selections

Starting URL: https://v1.training-support.net/selenium/selects

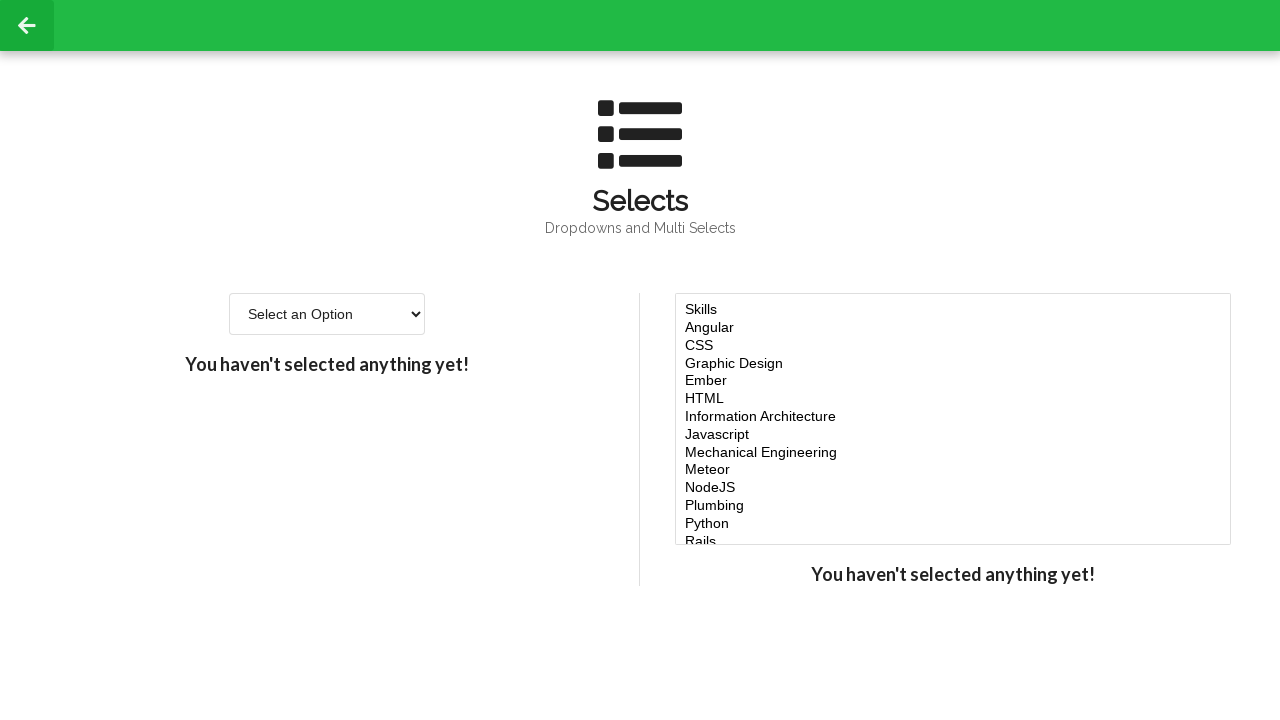

Located the single select dropdown element
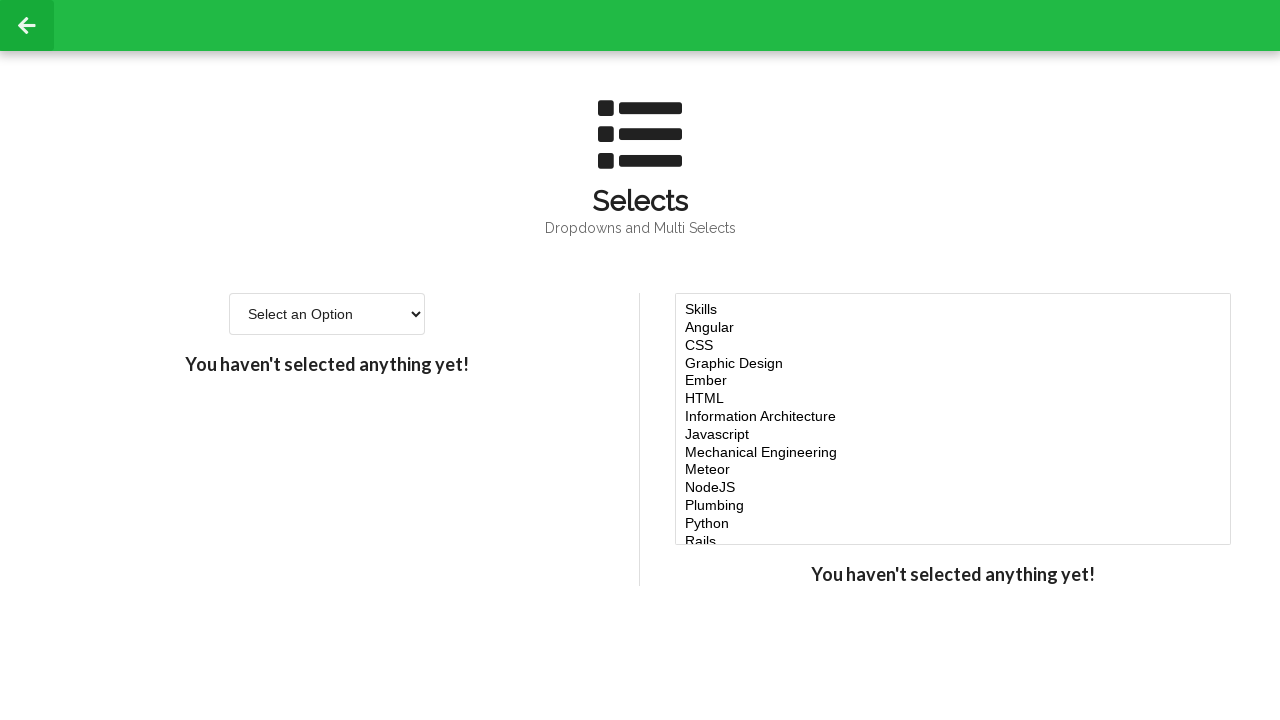

Selected Option 2 using visible text label on #single-select
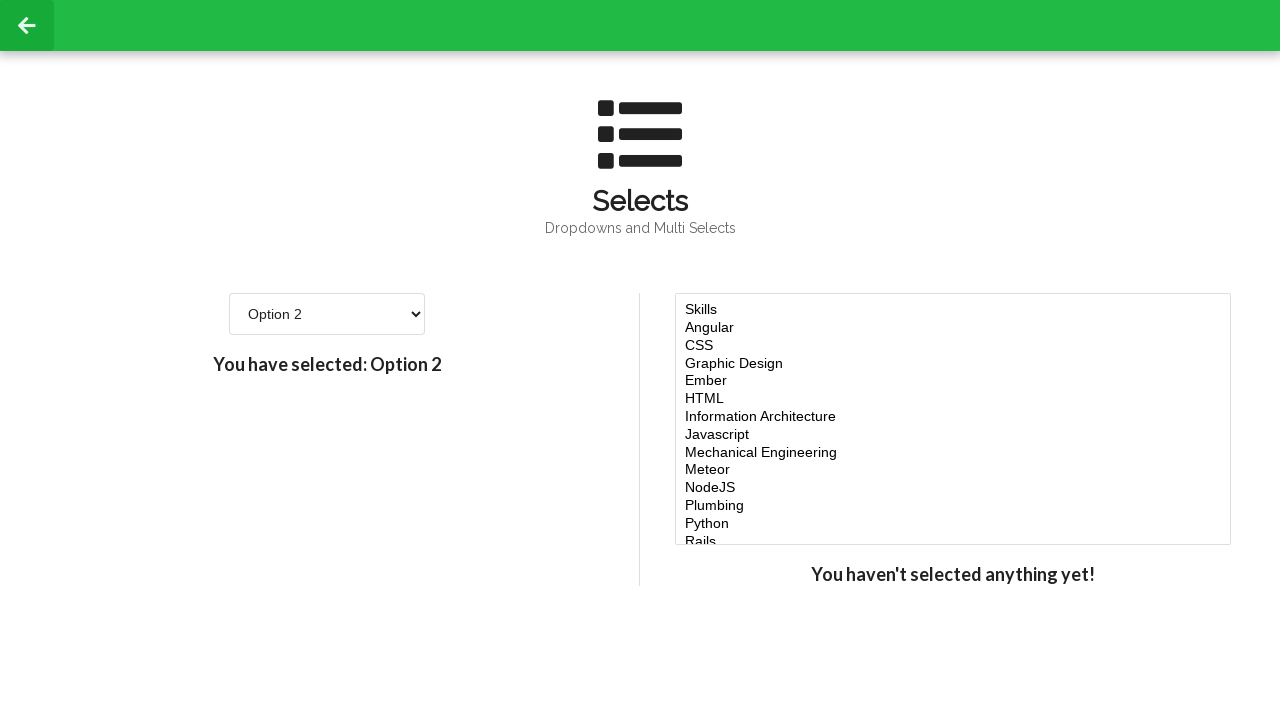

Retrieved selected option value after selecting Option 2
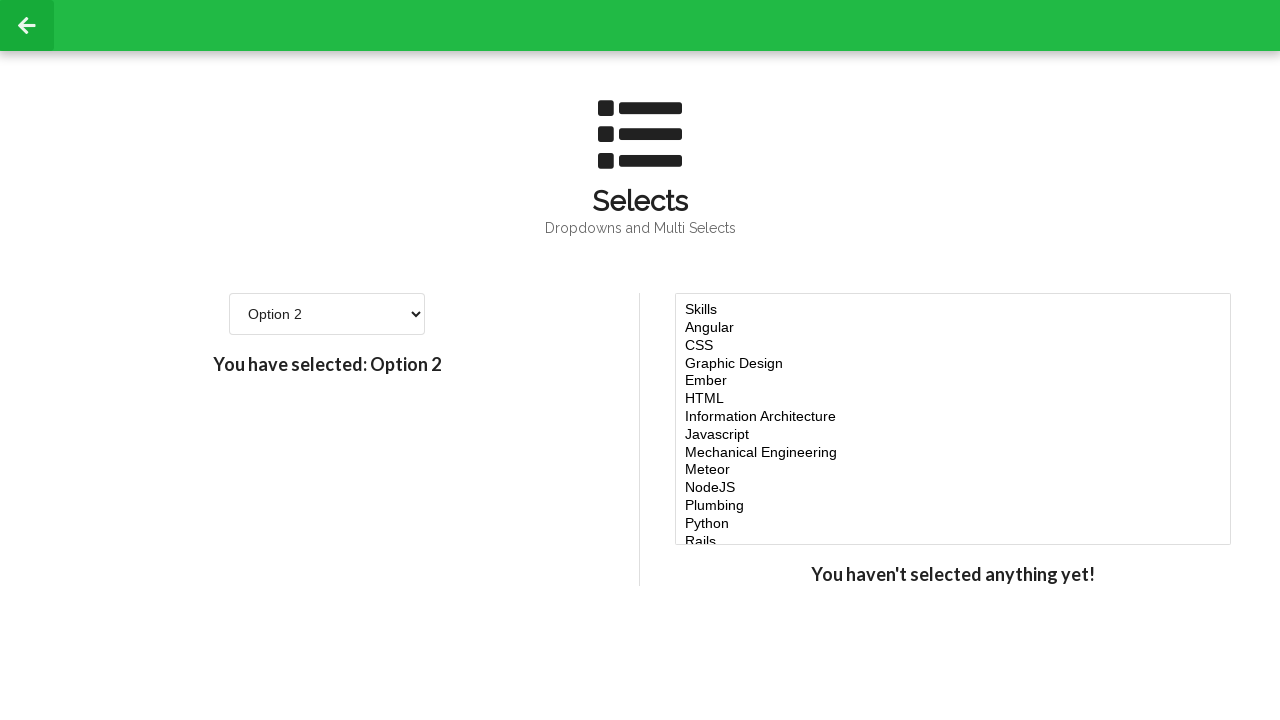

Selected option at index 3 (4th option) on #single-select
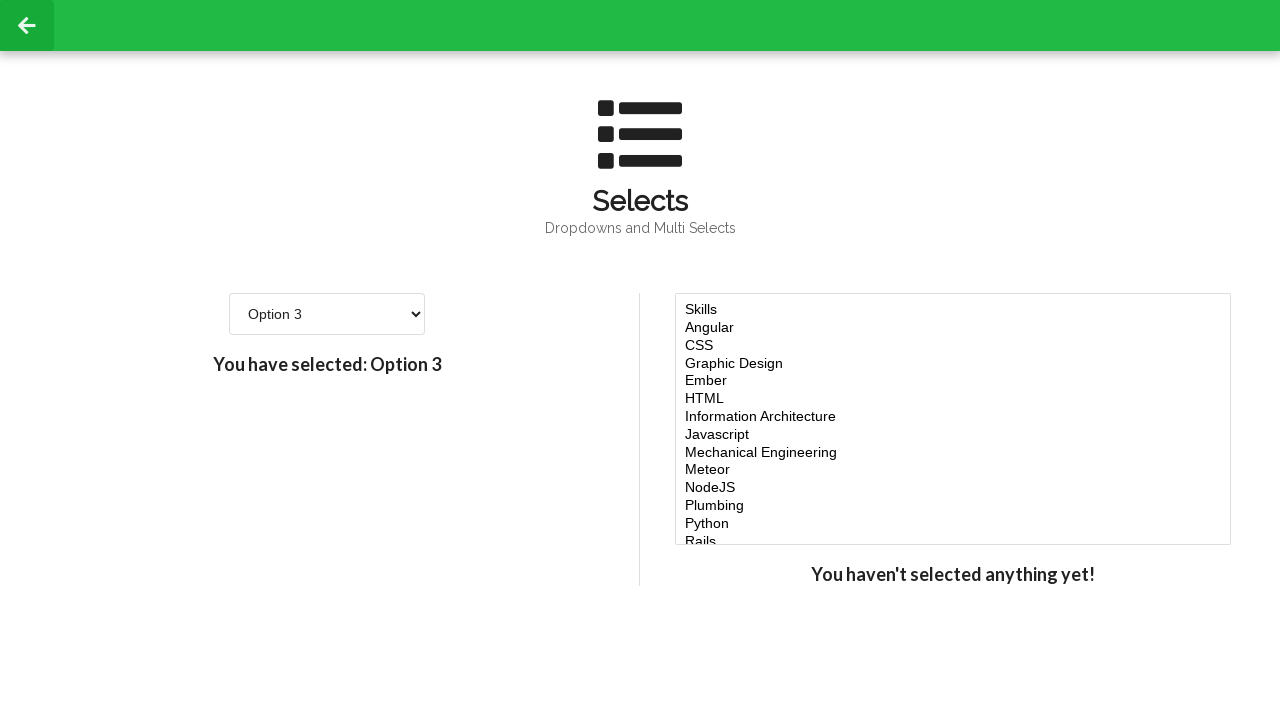

Selected option with value attribute '4' on #single-select
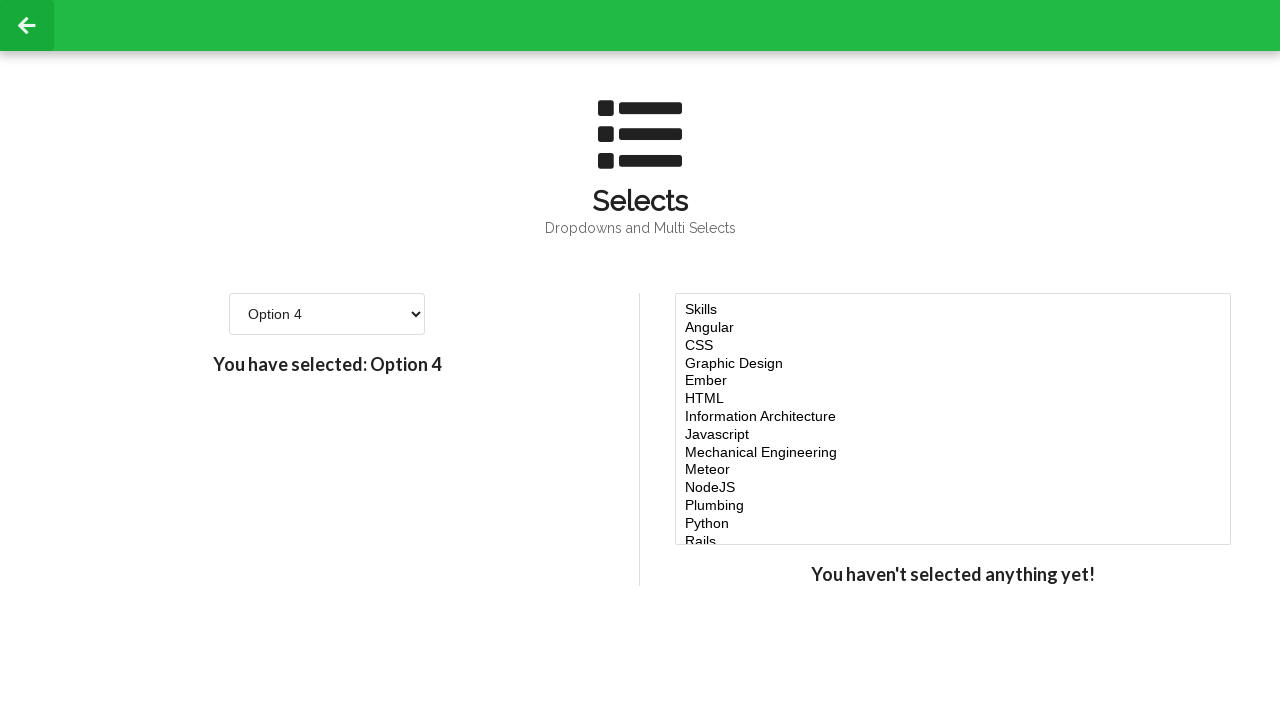

Retrieved all options from the dropdown
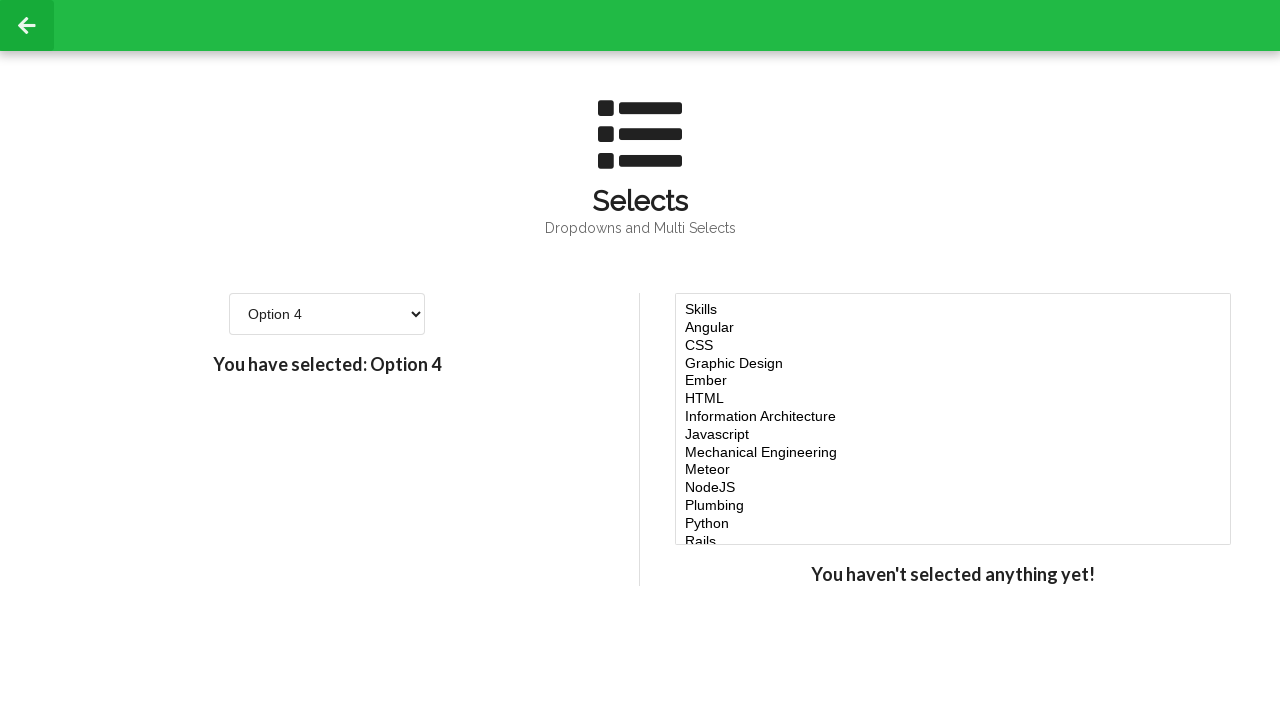

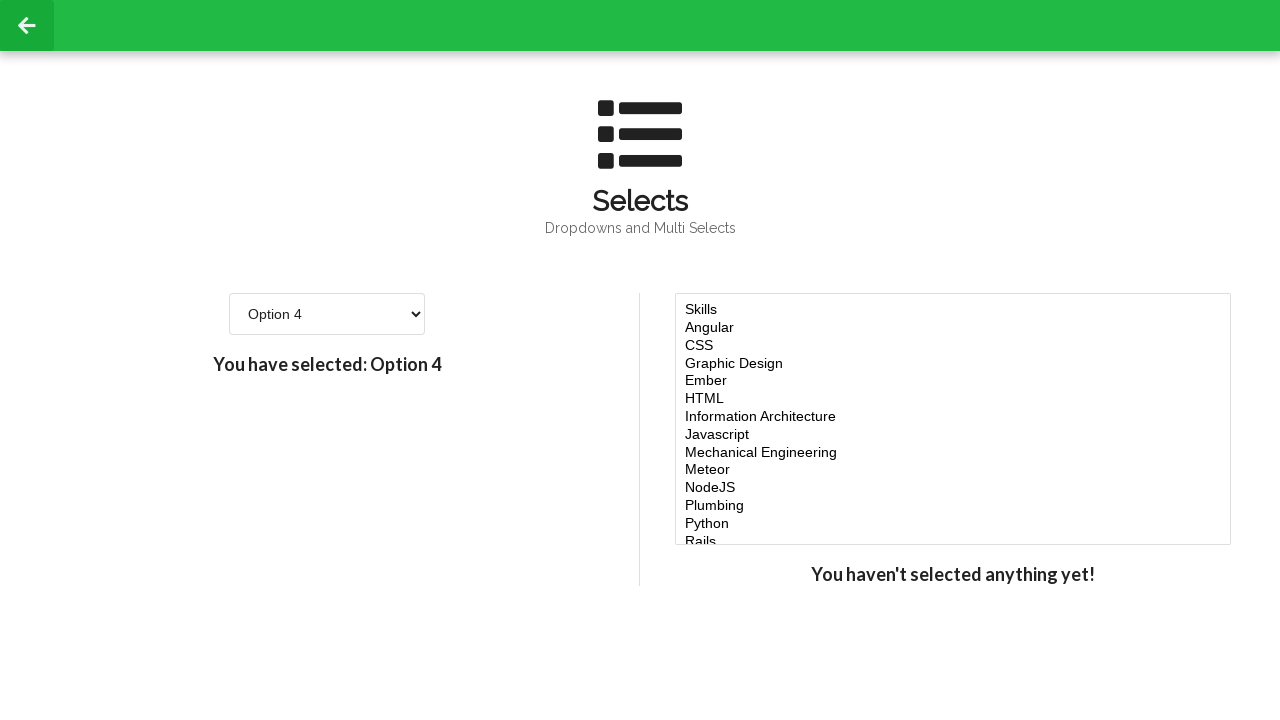